Tests the error message when password field is left empty but username is provided

Starting URL: https://www.saucedemo.com/

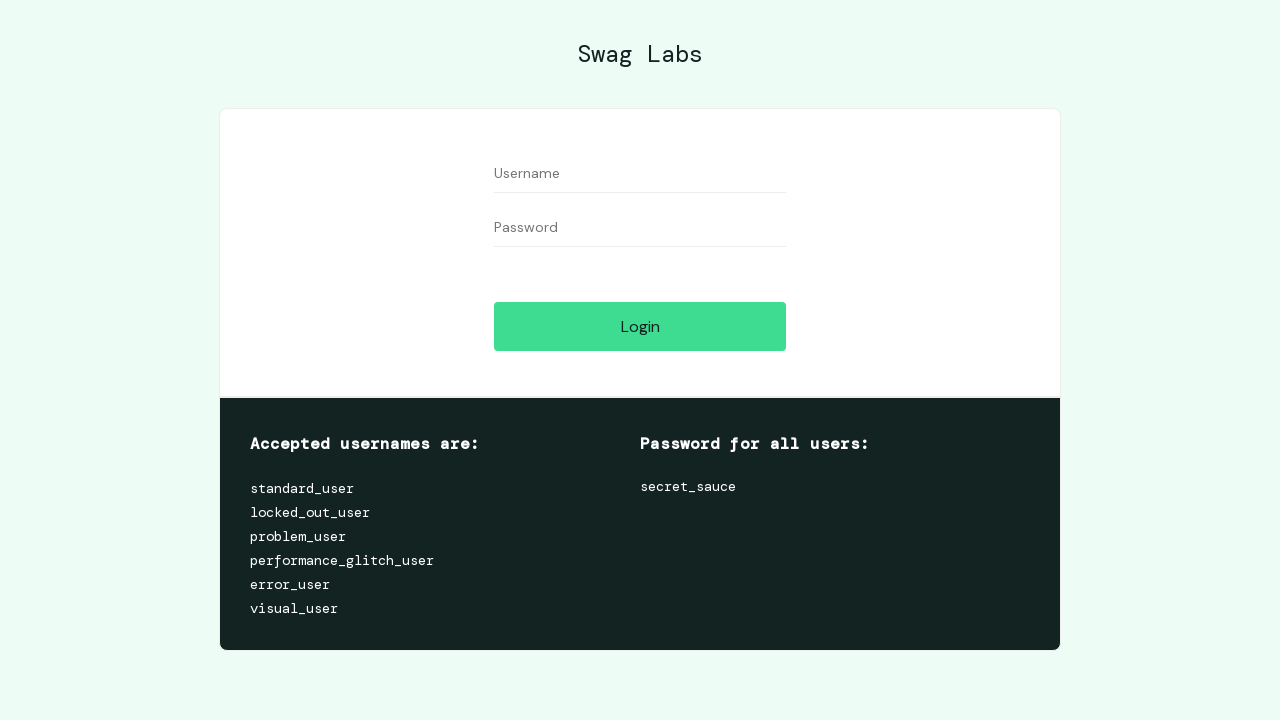

Filled username field with 'testuser123' on #user-name
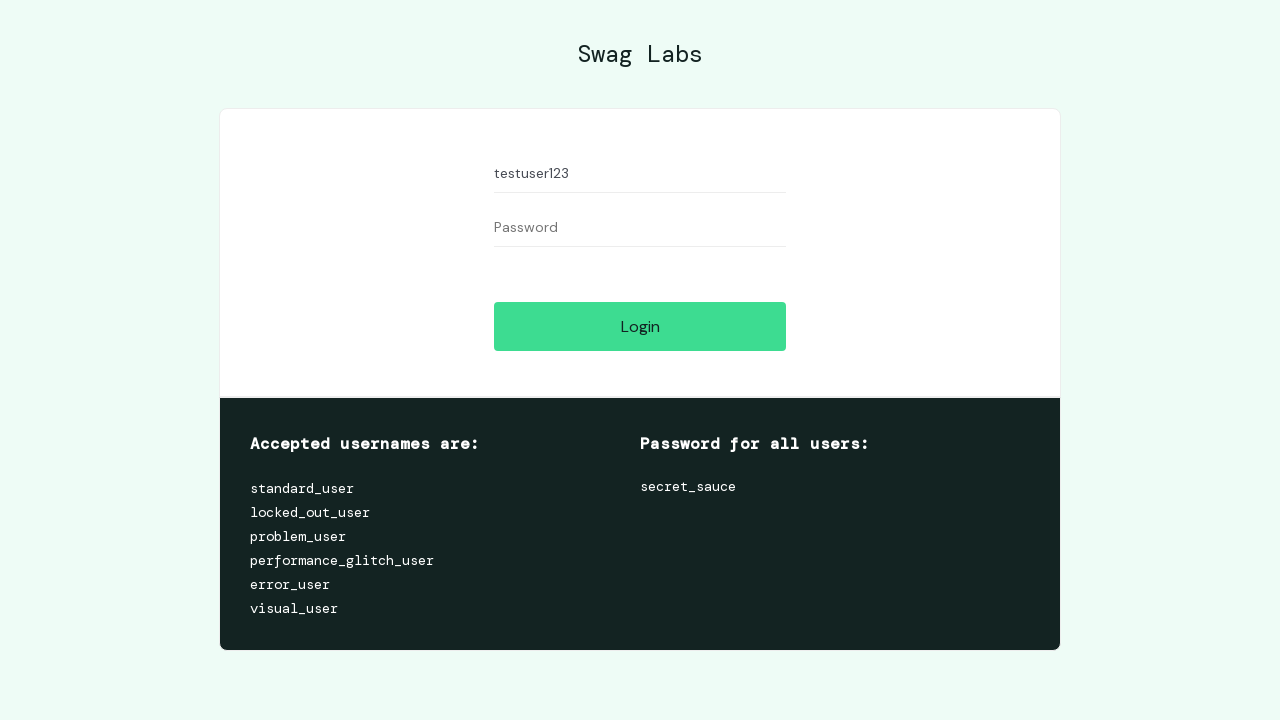

Clicked login button at (640, 326) on #login-button
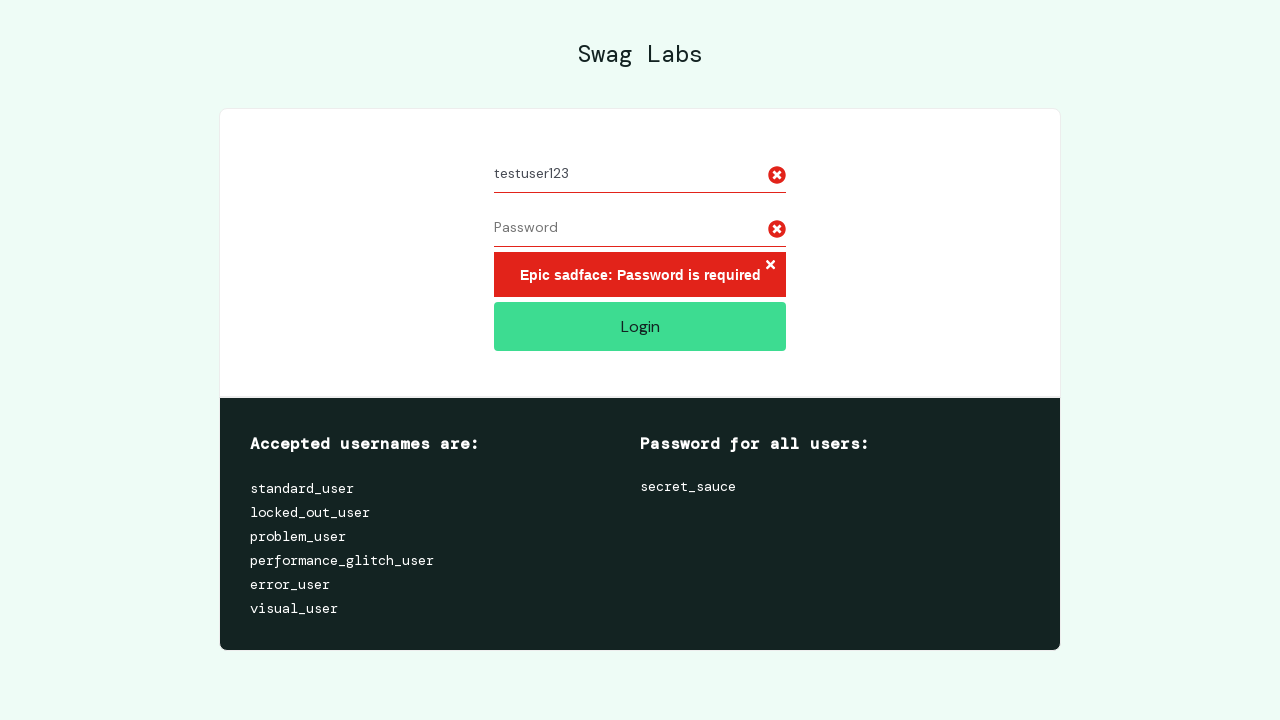

Error message appeared for empty password field
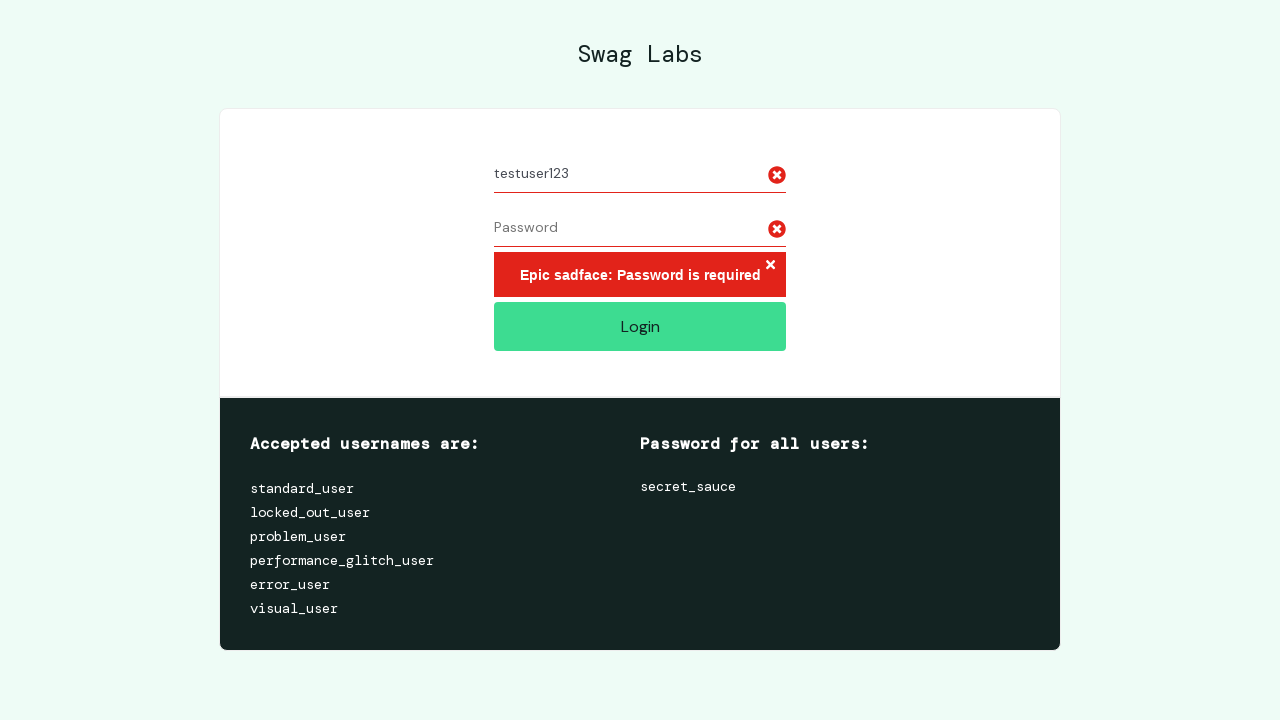

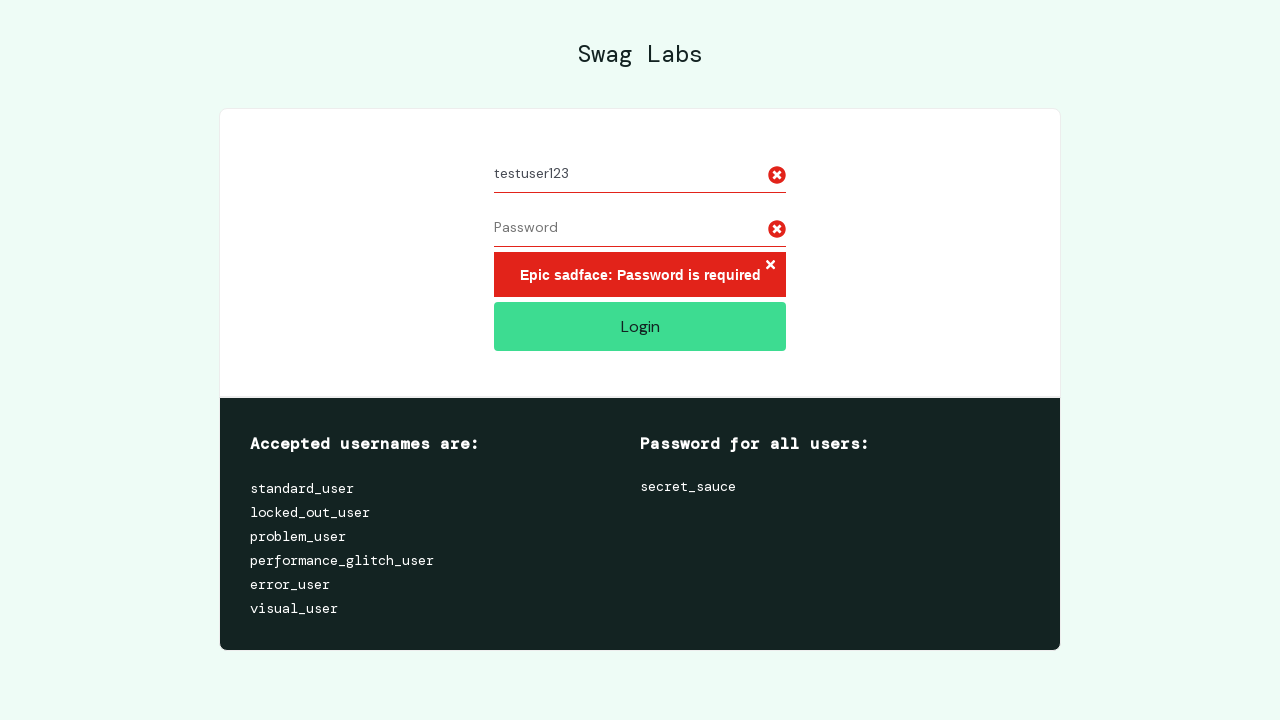